Fills a textarea answer field on a Google Form with a message and epoch timestamp

Starting URL: https://docs.google.com/forms/d/e/1FAIpQLSep9LTMntH5YqIXa5nkiPKSs283kdwitBBhXWyZdAS-e4CxBQ/viewform

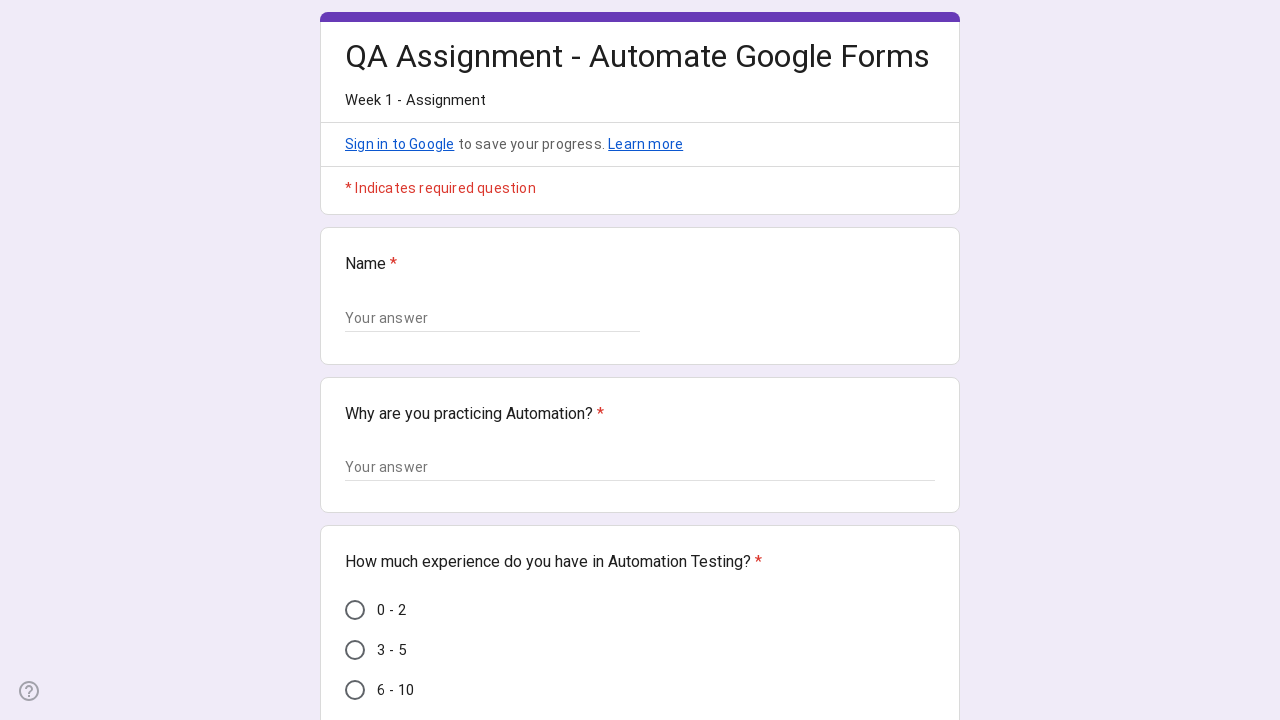

Generated epoch timestamp
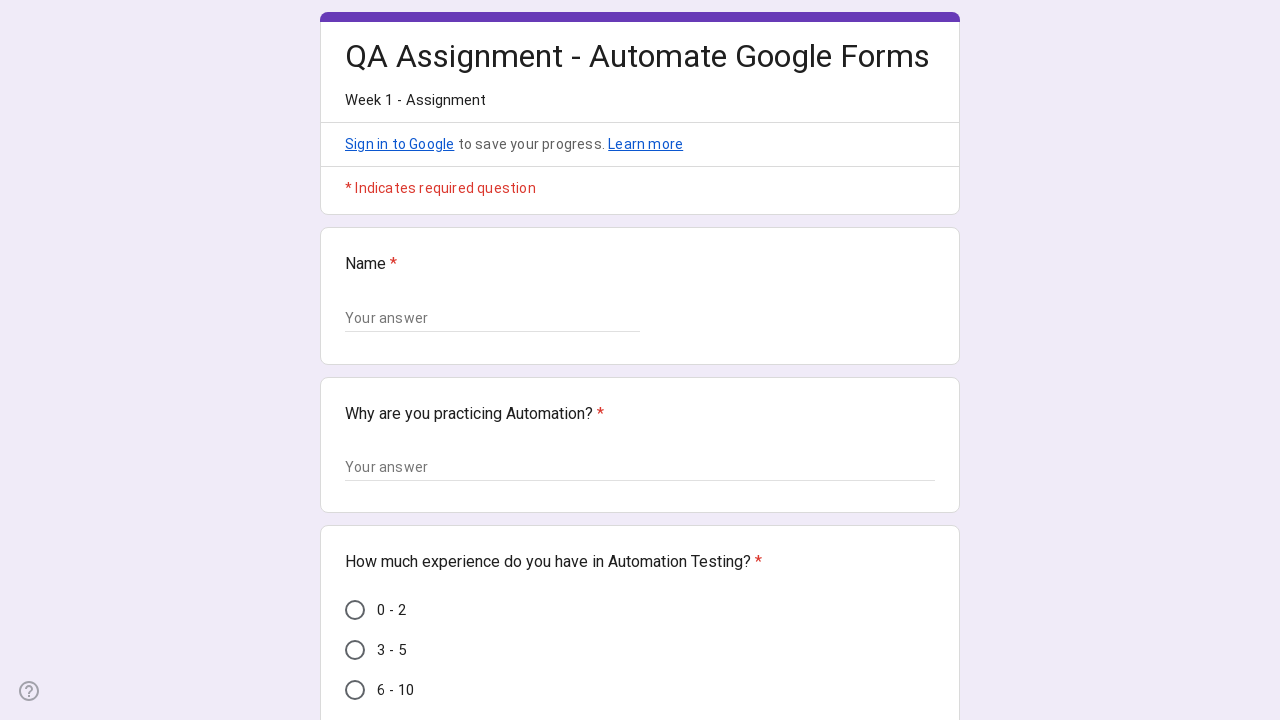

Located textarea field for answer input
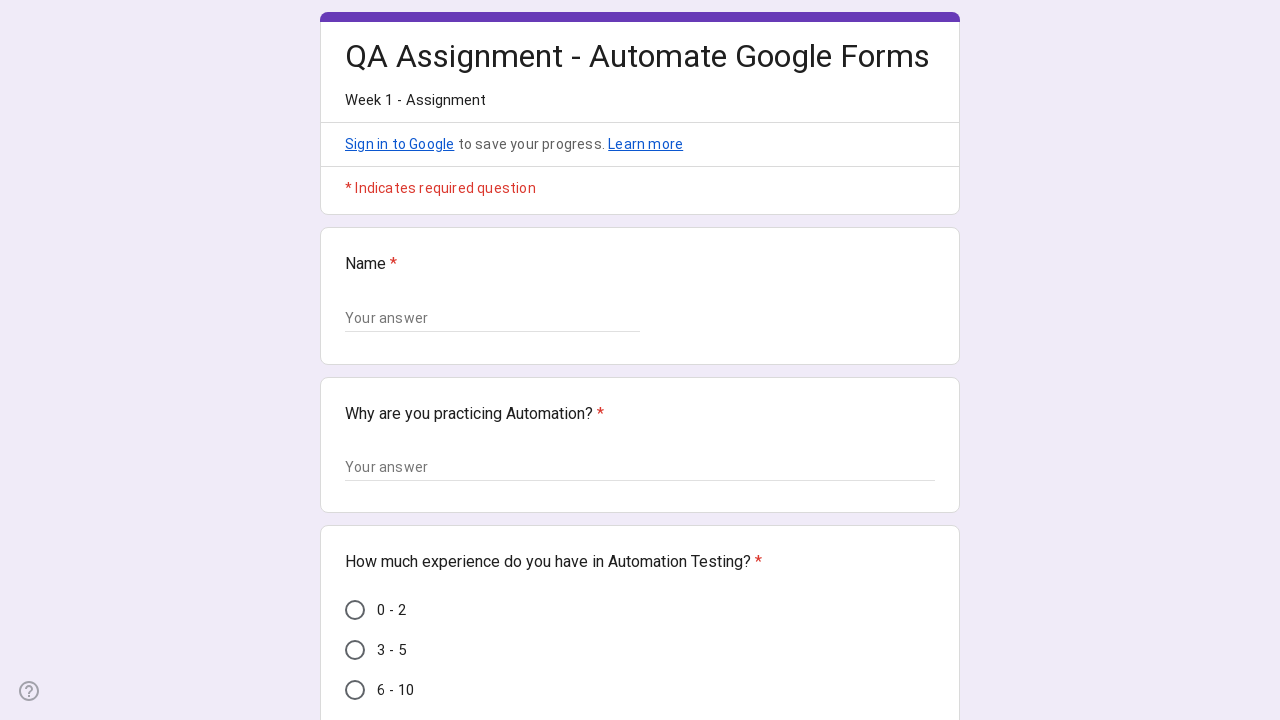

Filled textarea with message and epoch timestamp (1772427614)
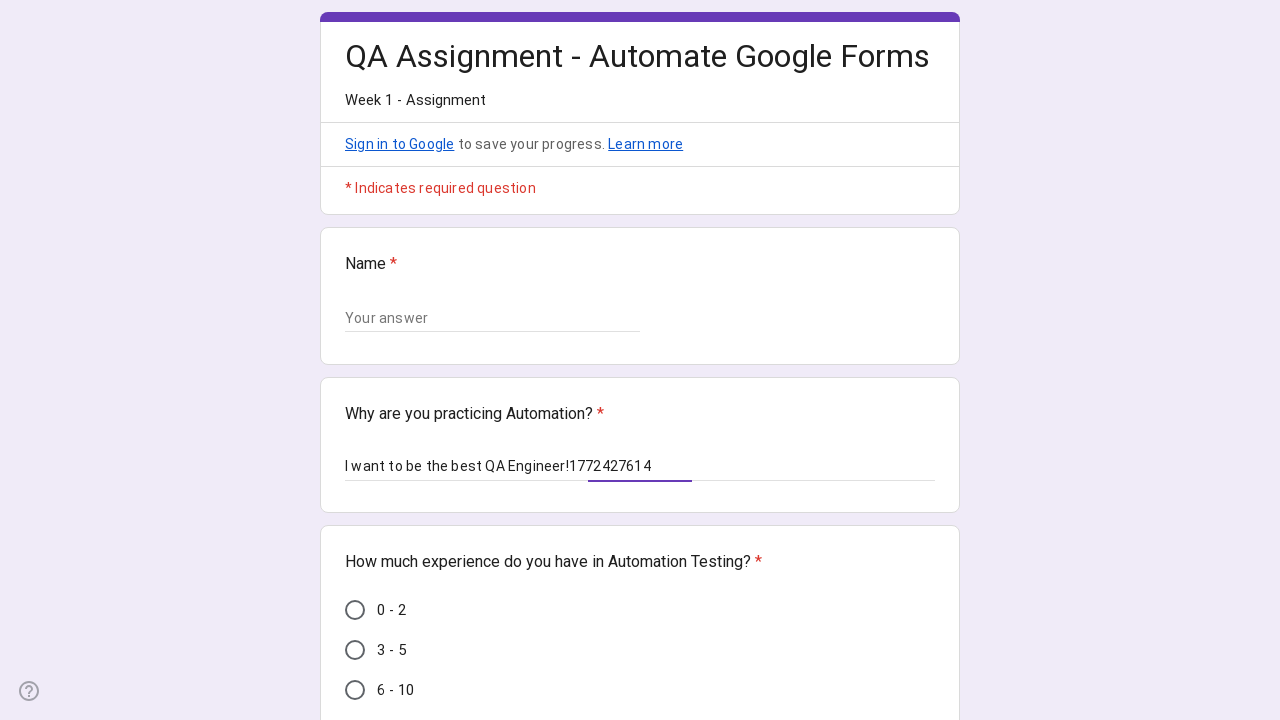

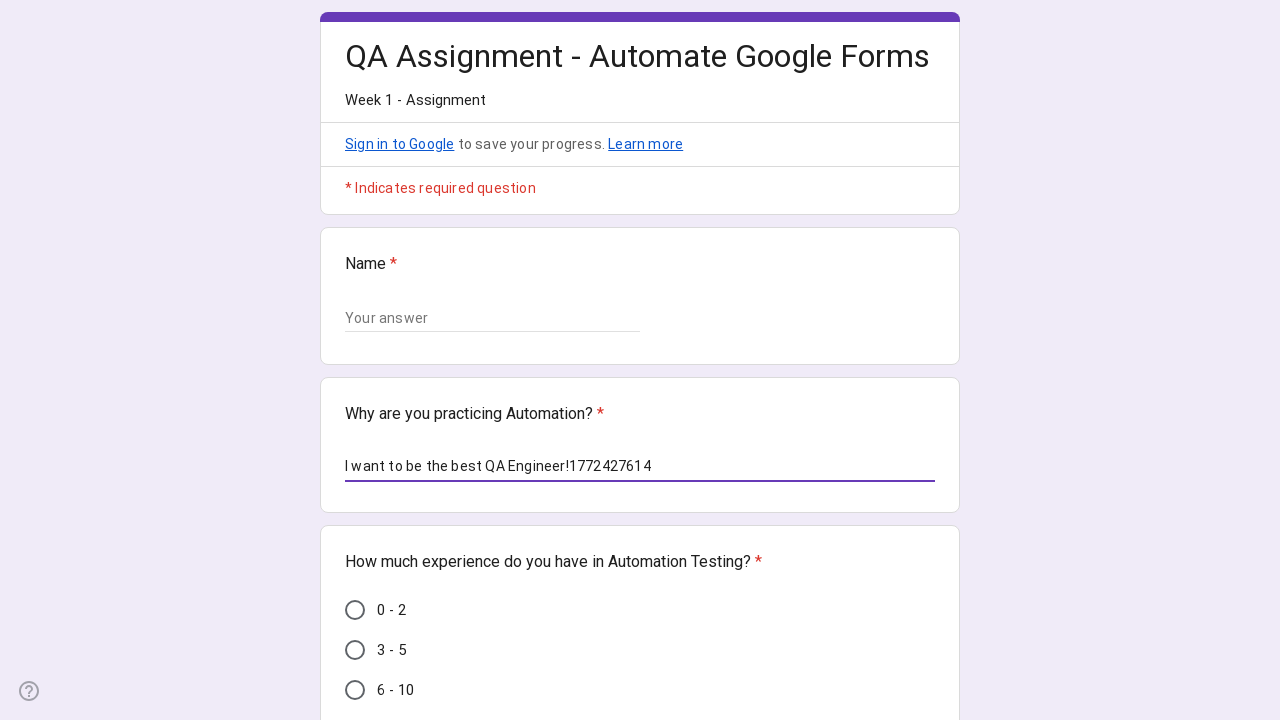